Tests dividing a positive by a negative number (4 / -2 = -2)

Starting URL: https://testsheepnz.github.io/BasicCalculator.html

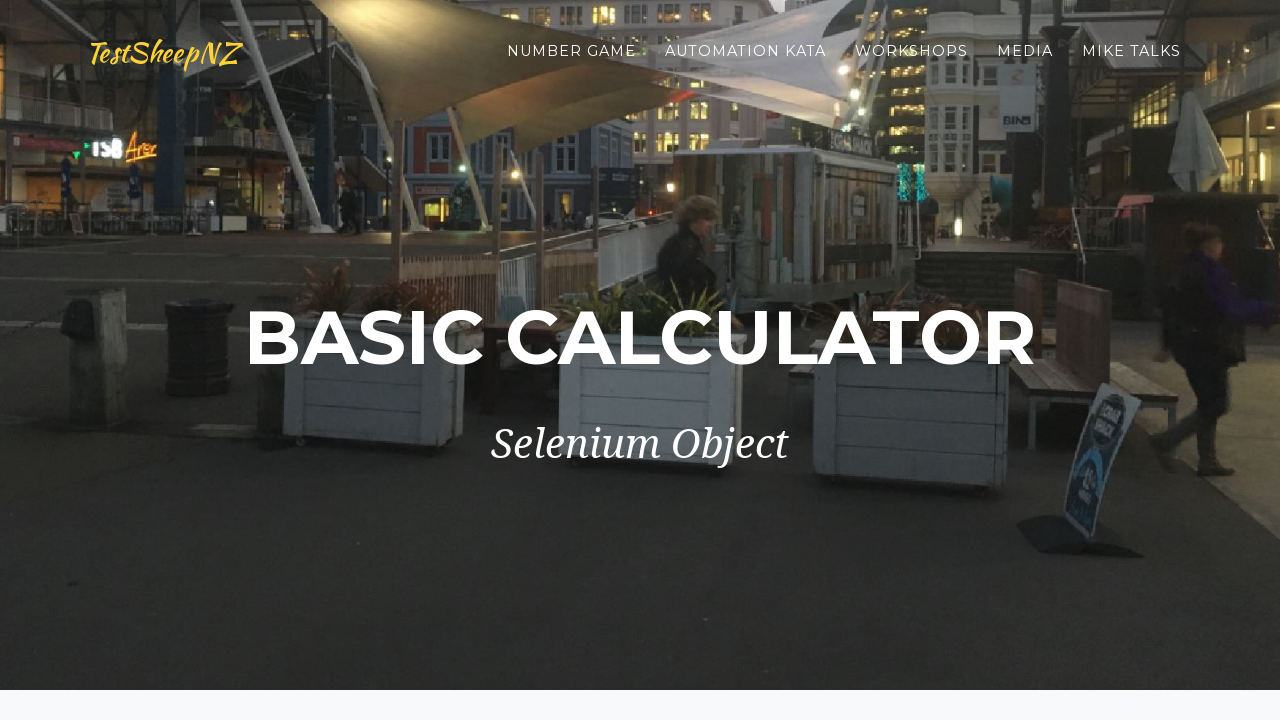

Filled first number field with 4 on #number1Field
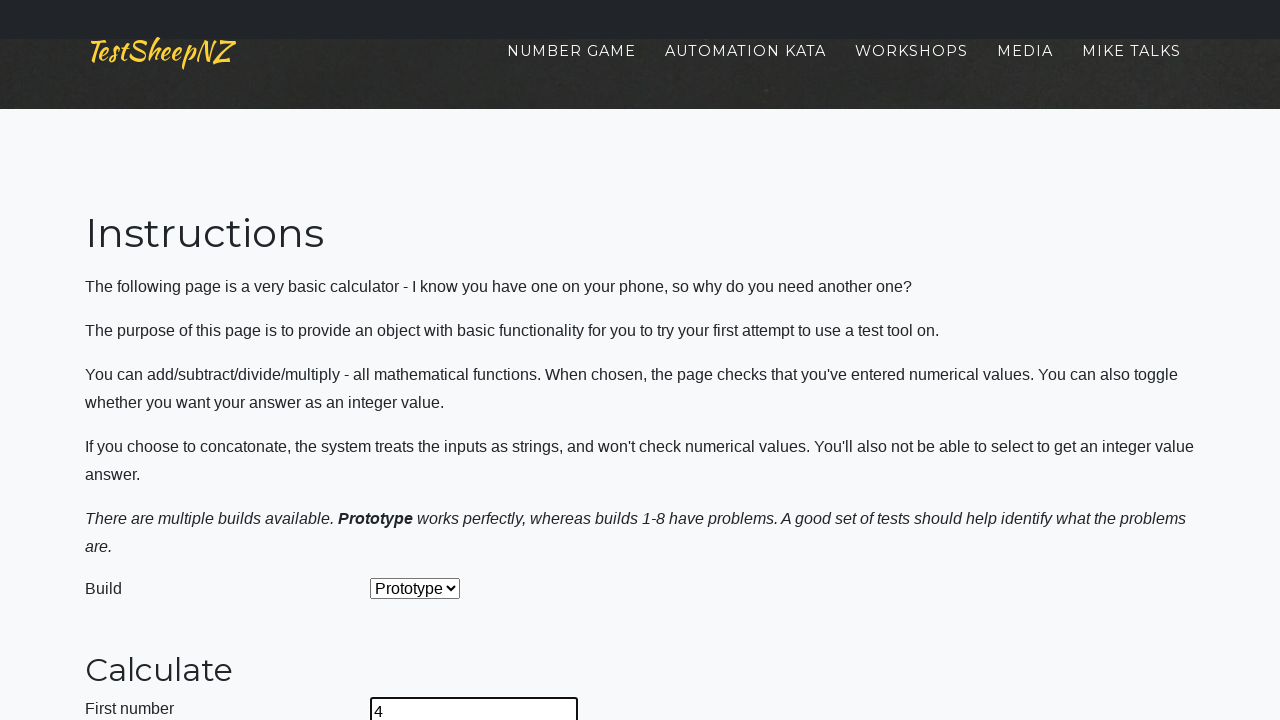

Filled second number field with -2 on #number2Field
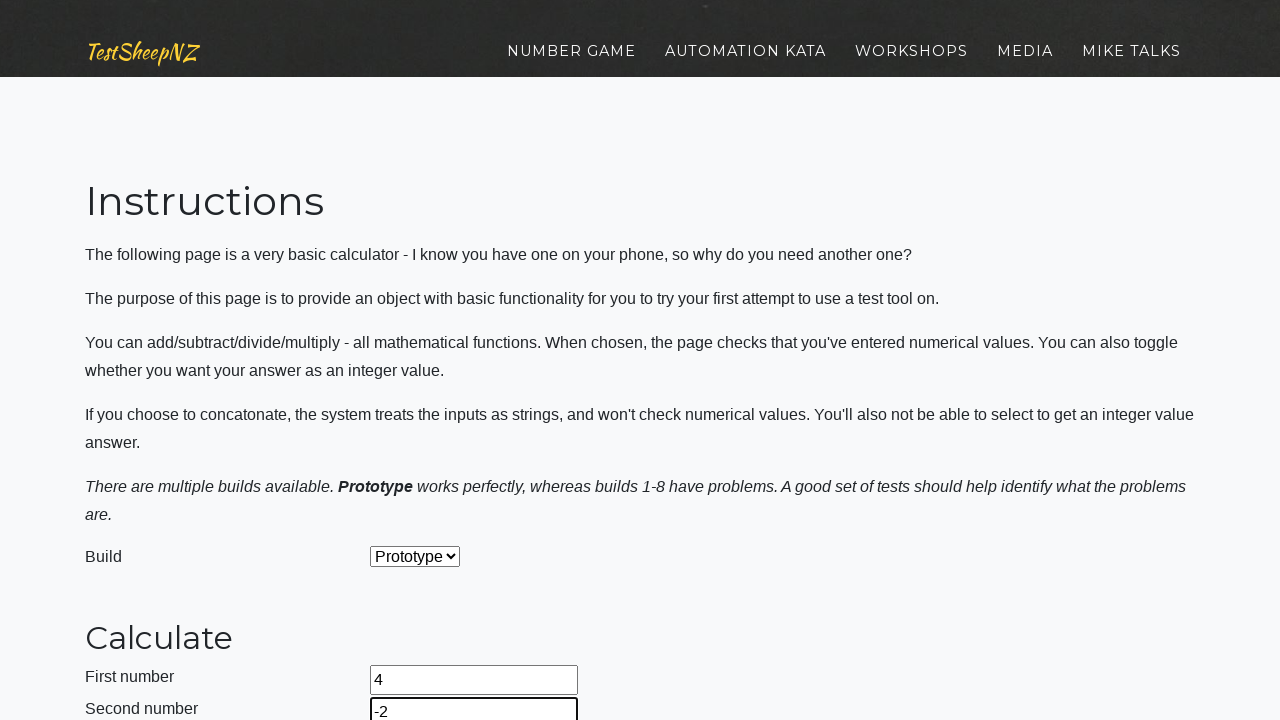

Selected Divide operation from dropdown on #selectOperationDropdown
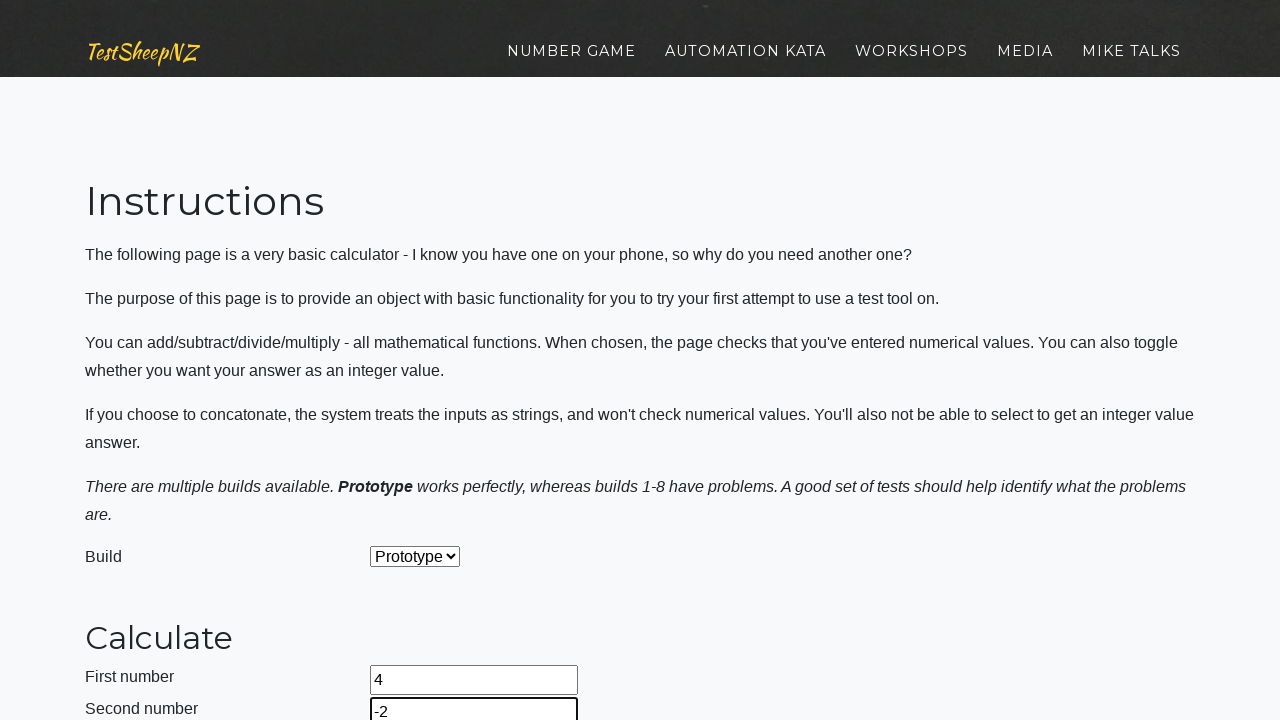

Clicked calculate button at (422, 361) on #calculateButton
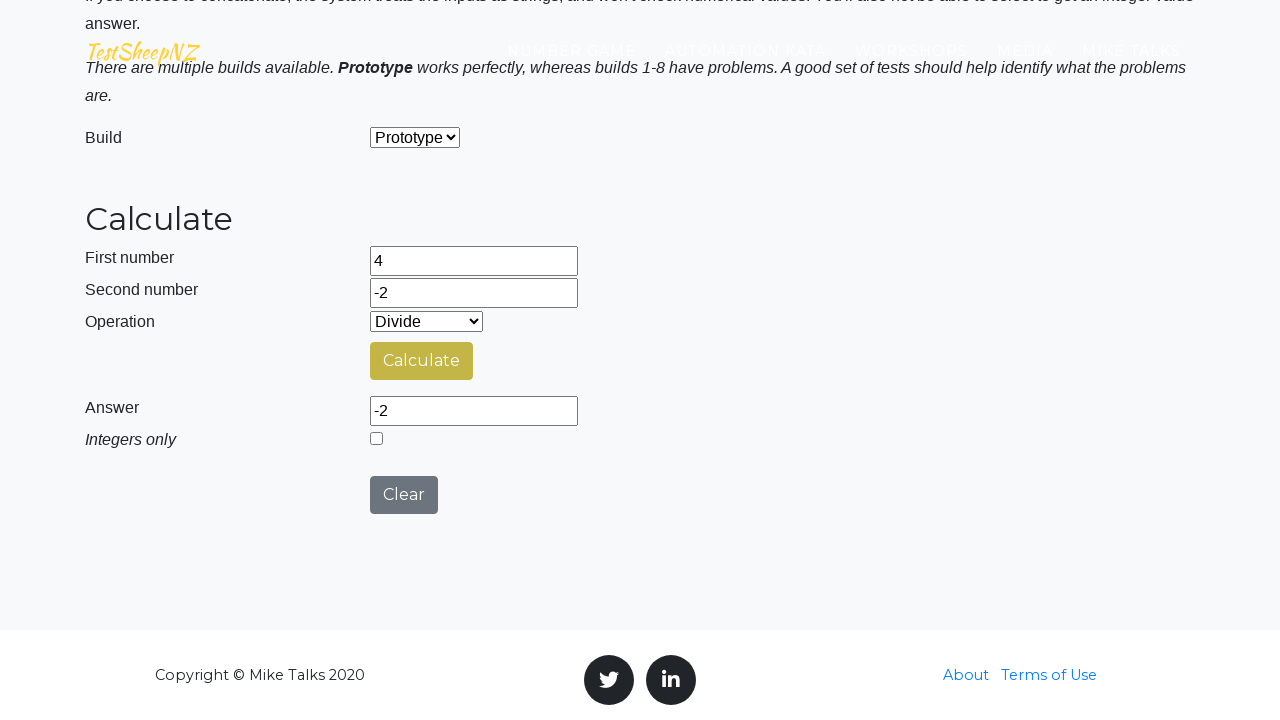

Verified result: 4 / -2 = -2
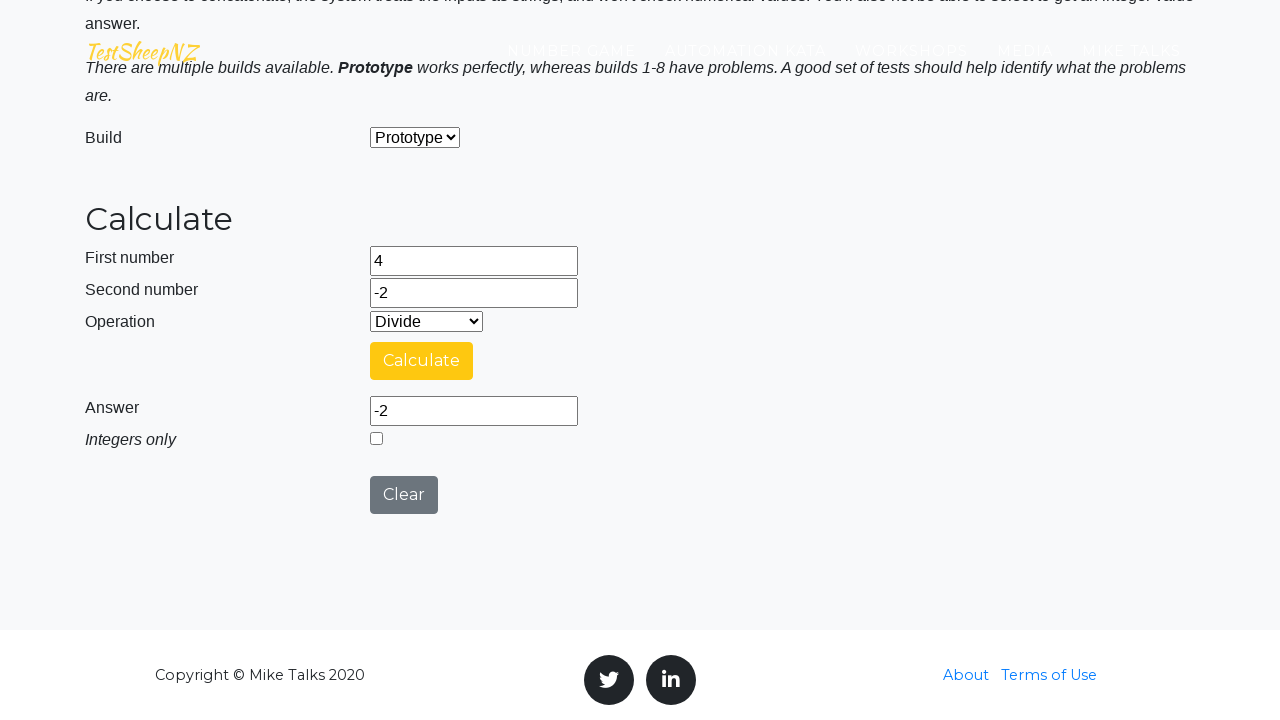

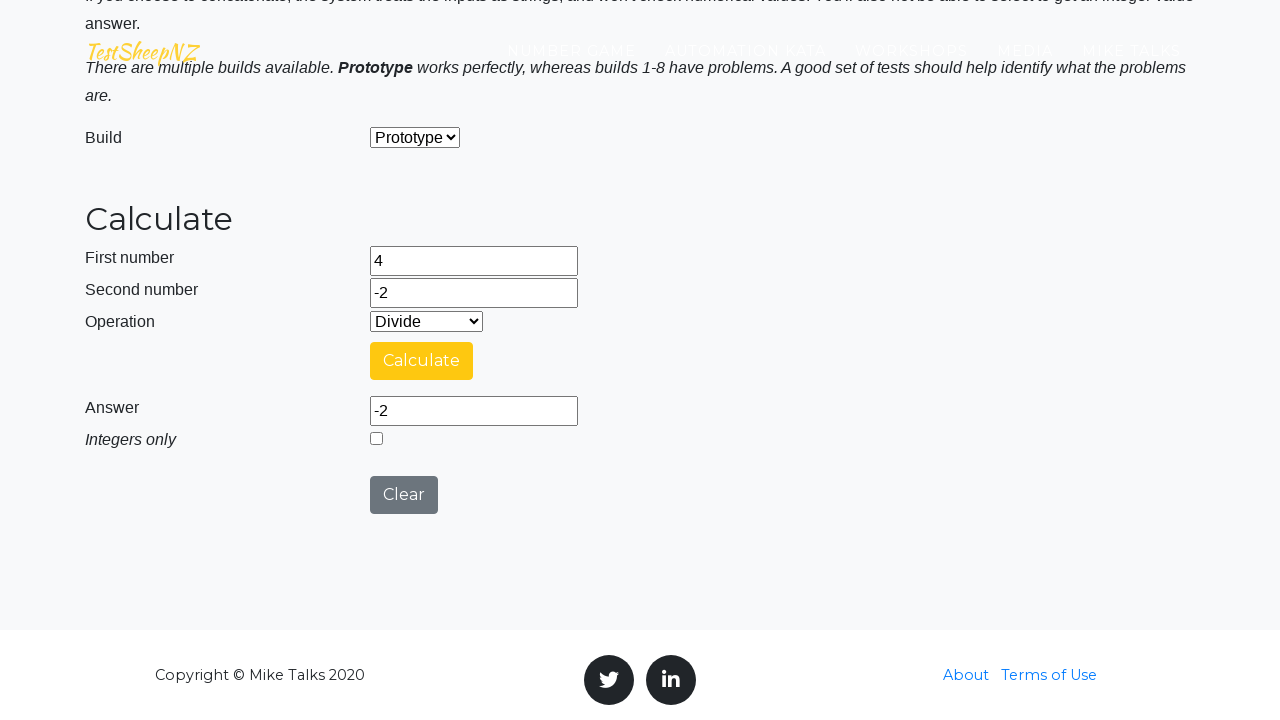